Tests editing a todo item by double-clicking and entering new text

Starting URL: https://demo.playwright.dev/todomvc

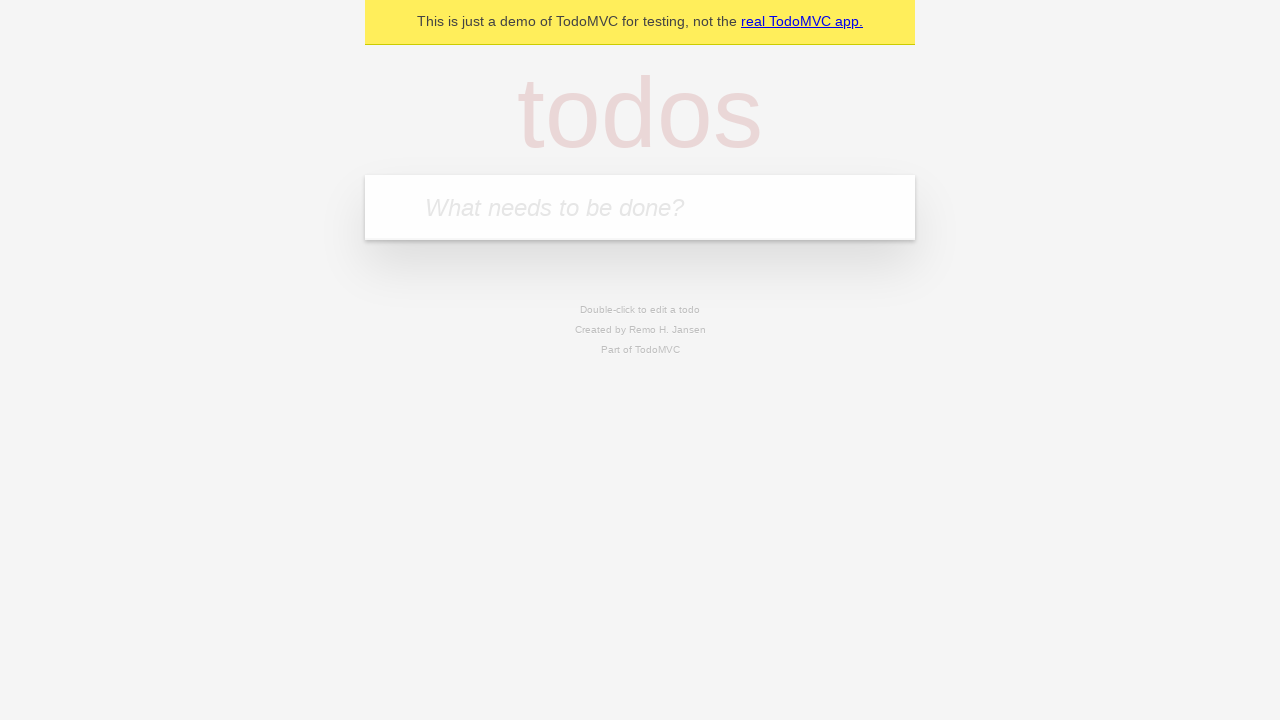

Filled new todo field with 'buy some cheese' on internal:attr=[placeholder="What needs to be done?"i]
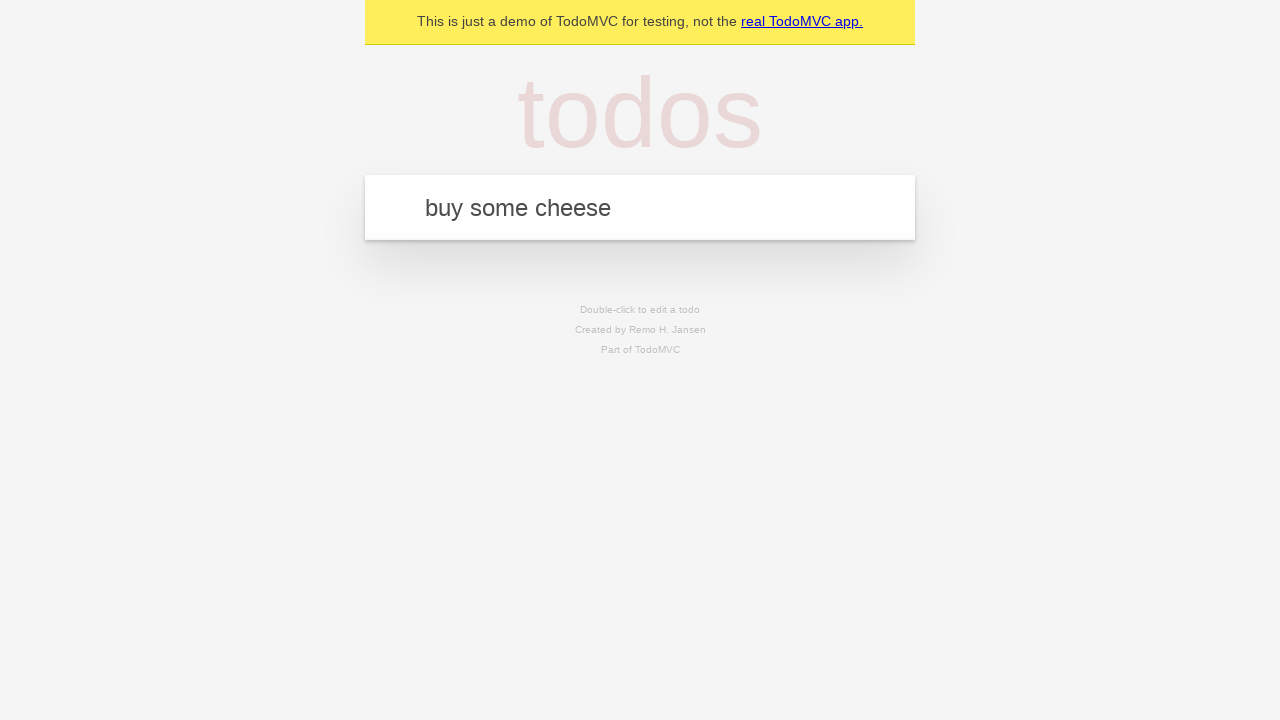

Pressed Enter to create todo item 'buy some cheese' on internal:attr=[placeholder="What needs to be done?"i]
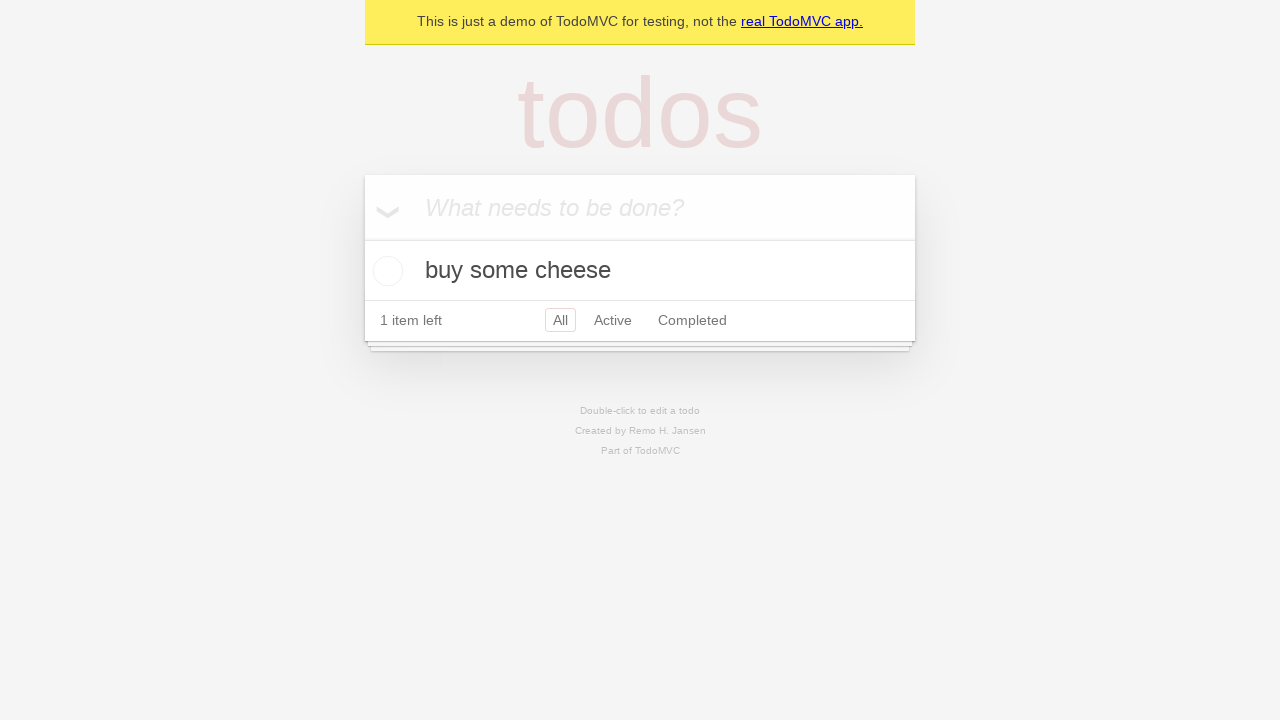

Filled new todo field with 'feed the cat' on internal:attr=[placeholder="What needs to be done?"i]
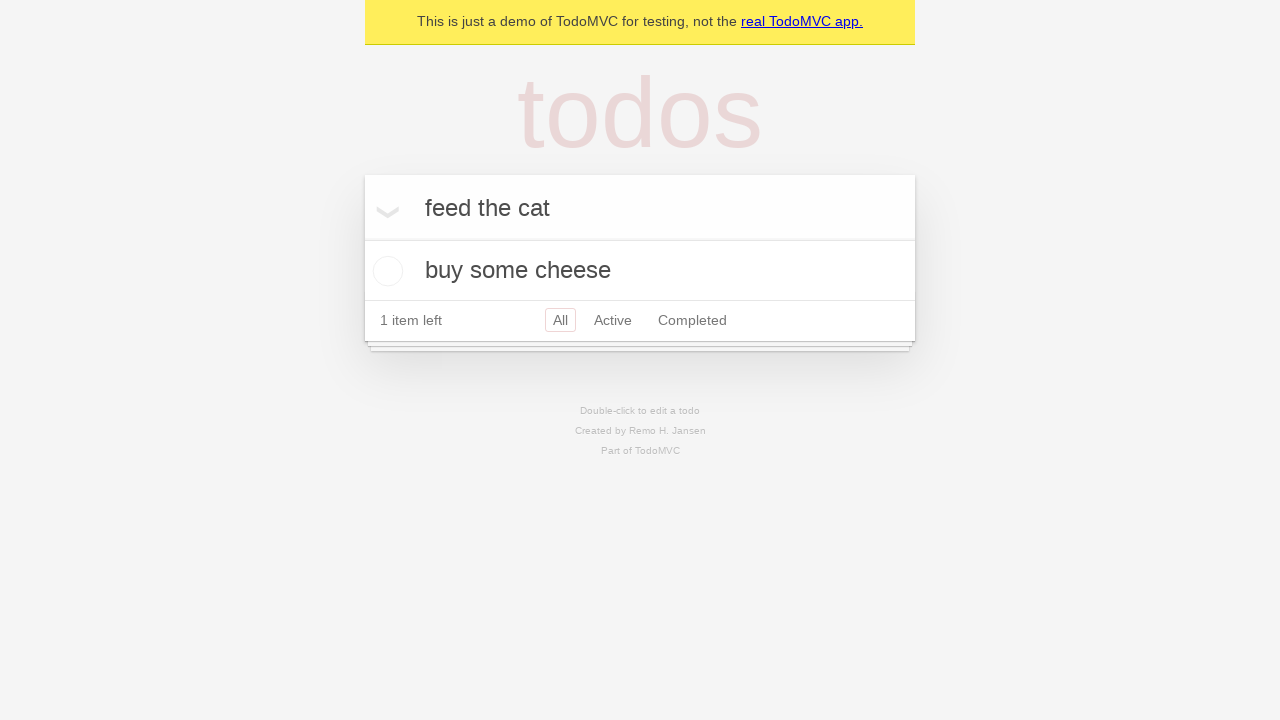

Pressed Enter to create todo item 'feed the cat' on internal:attr=[placeholder="What needs to be done?"i]
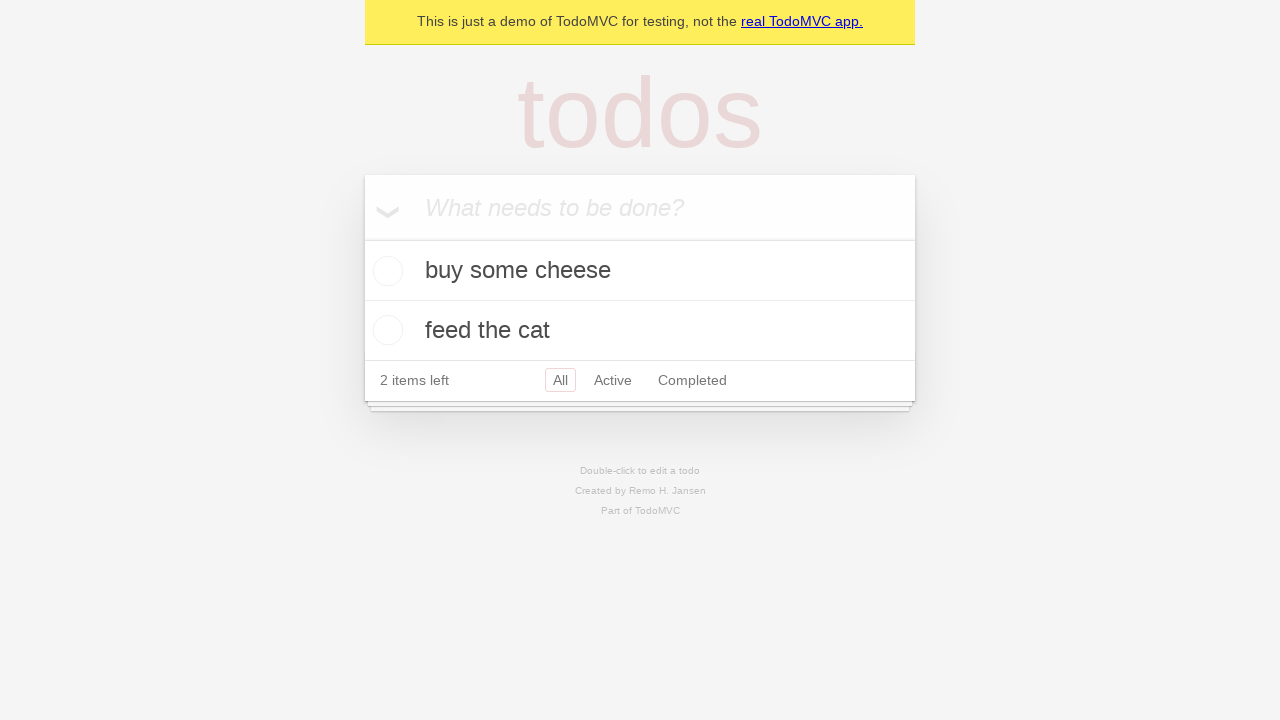

Filled new todo field with 'book a doctors appointment' on internal:attr=[placeholder="What needs to be done?"i]
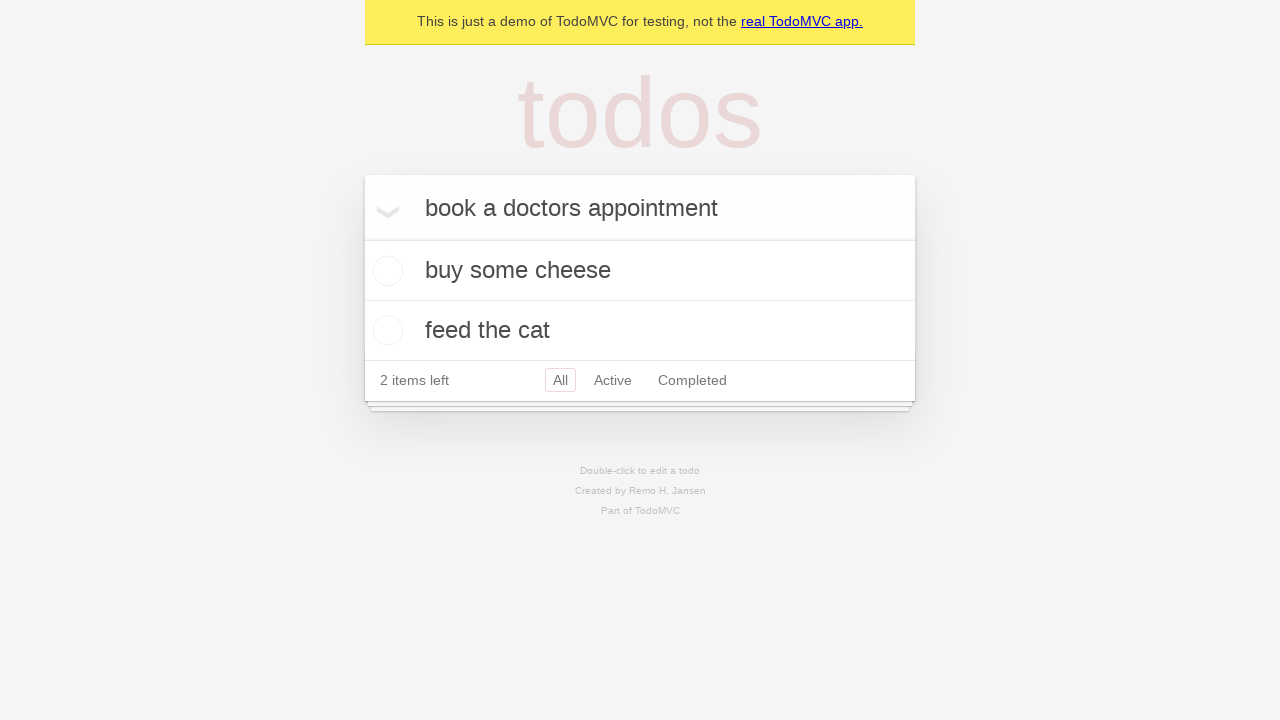

Pressed Enter to create todo item 'book a doctors appointment' on internal:attr=[placeholder="What needs to be done?"i]
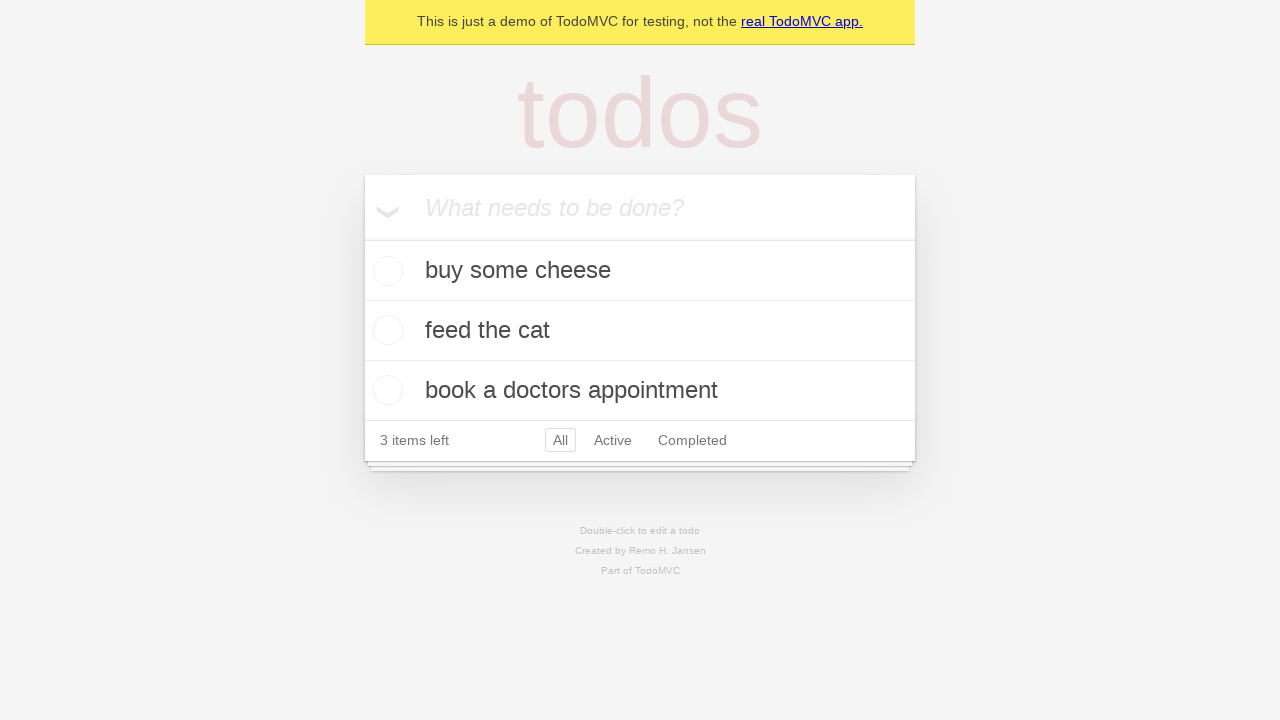

Double-clicked second todo item to enter edit mode at (640, 331) on internal:testid=[data-testid="todo-item"s] >> nth=1
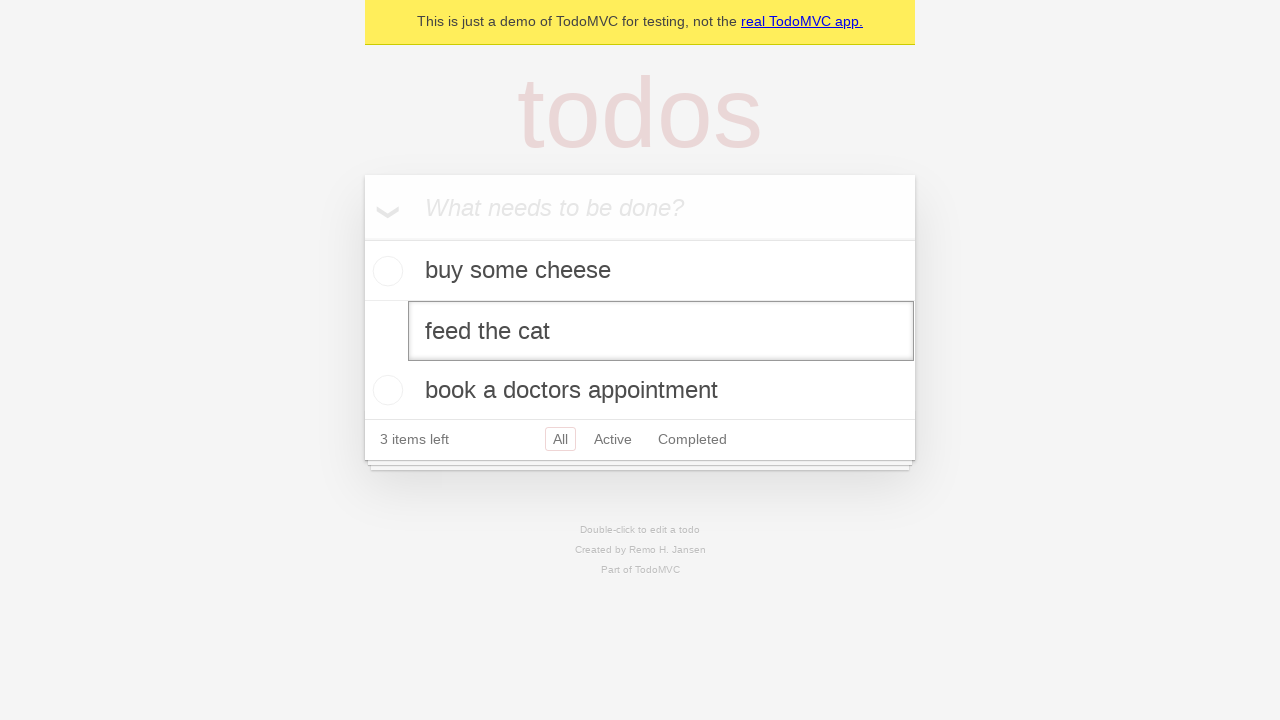

Filled edit textbox with new text 'buy some sausages' on internal:testid=[data-testid="todo-item"s] >> nth=1 >> internal:role=textbox[nam
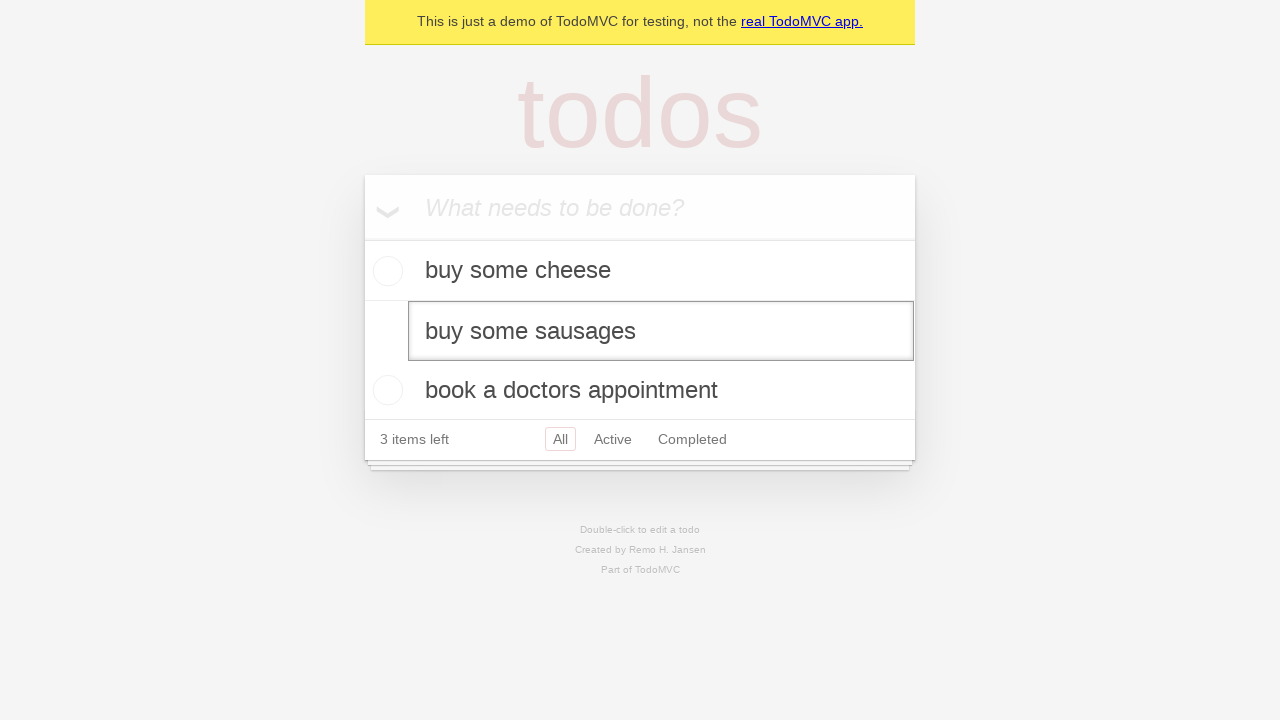

Pressed Enter to save the edited todo item on internal:testid=[data-testid="todo-item"s] >> nth=1 >> internal:role=textbox[nam
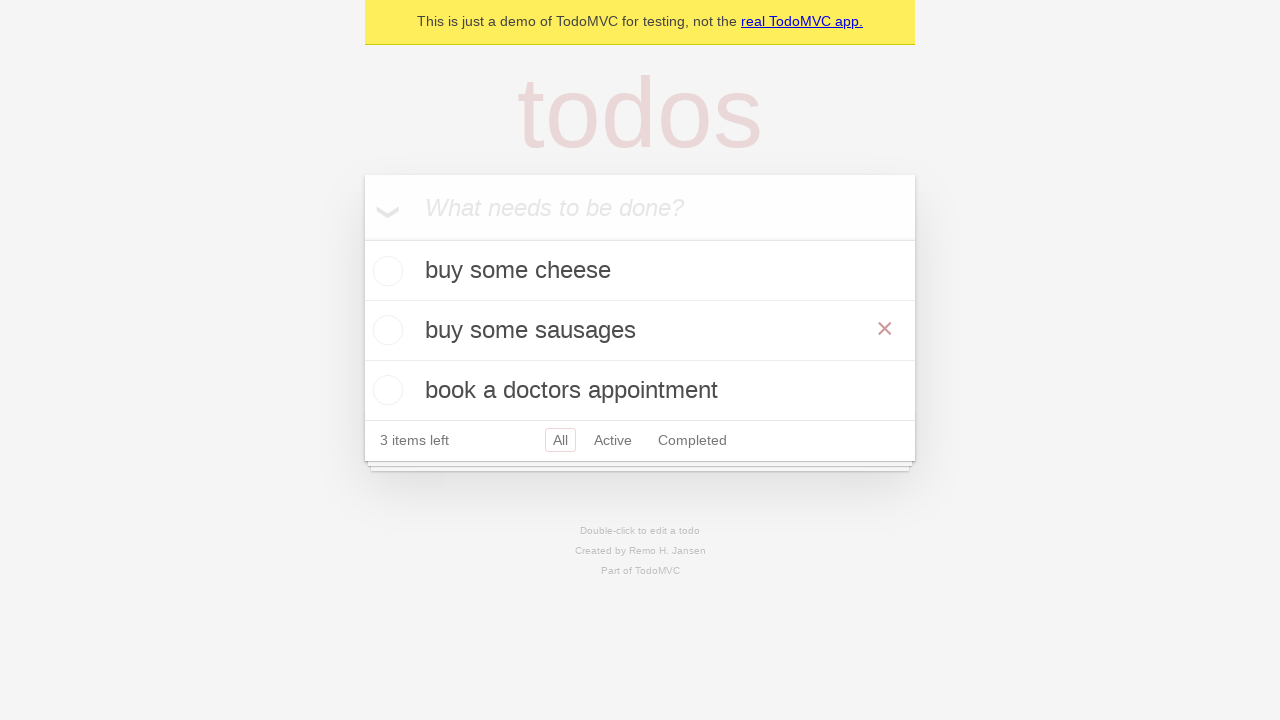

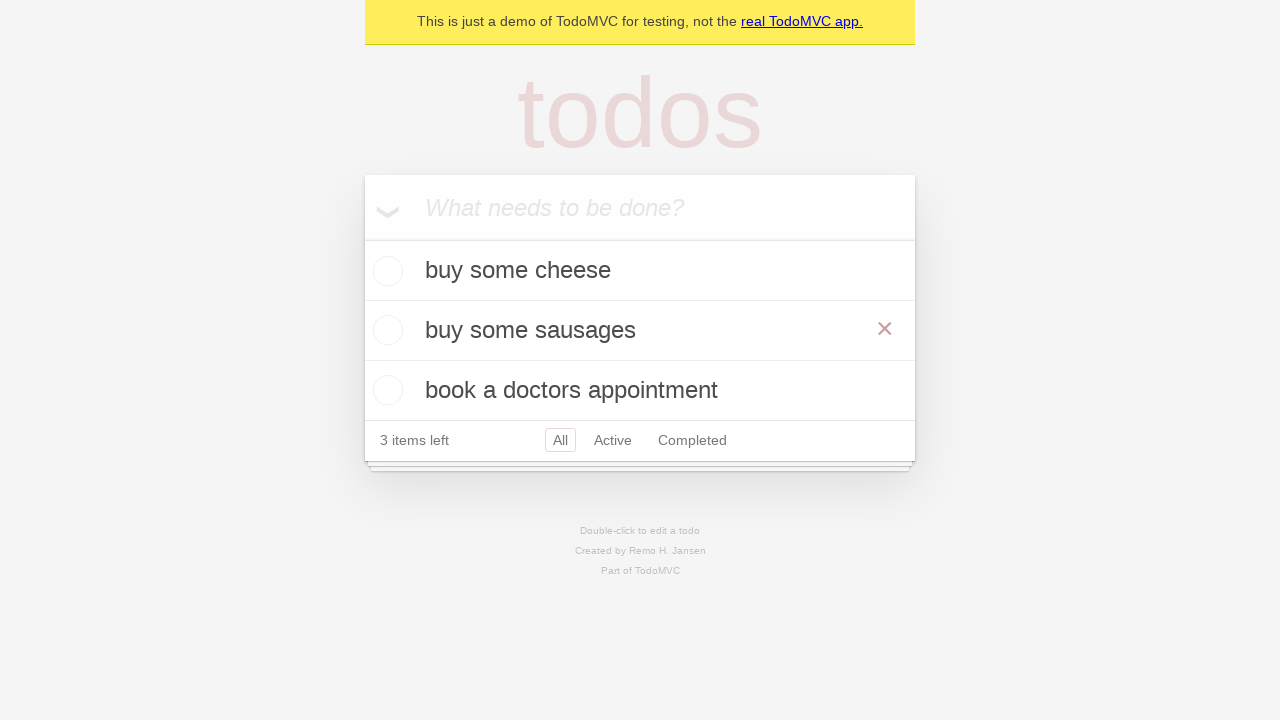